Navigates to the Demoblaze demo e-commerce homepage and verifies that product listings are displayed by waiting for product elements to load.

Starting URL: https://www.demoblaze.com/index.html

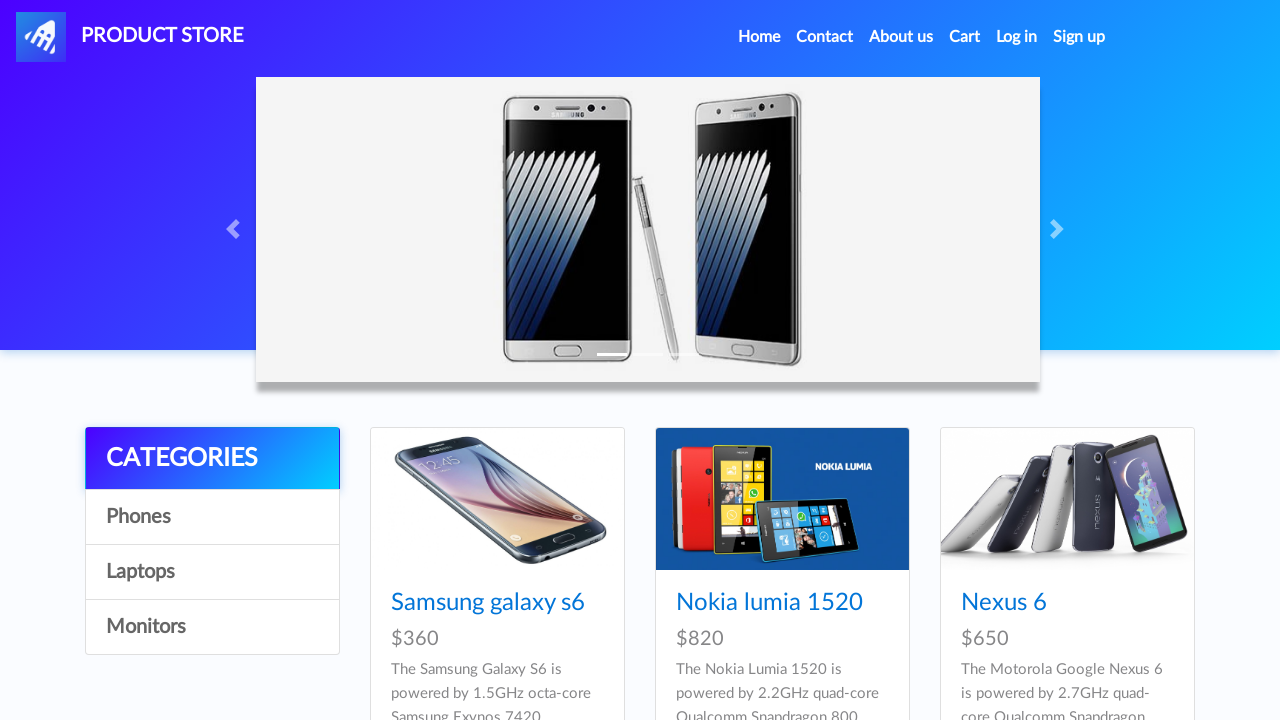

Waited for product elements to load on Demoblaze homepage
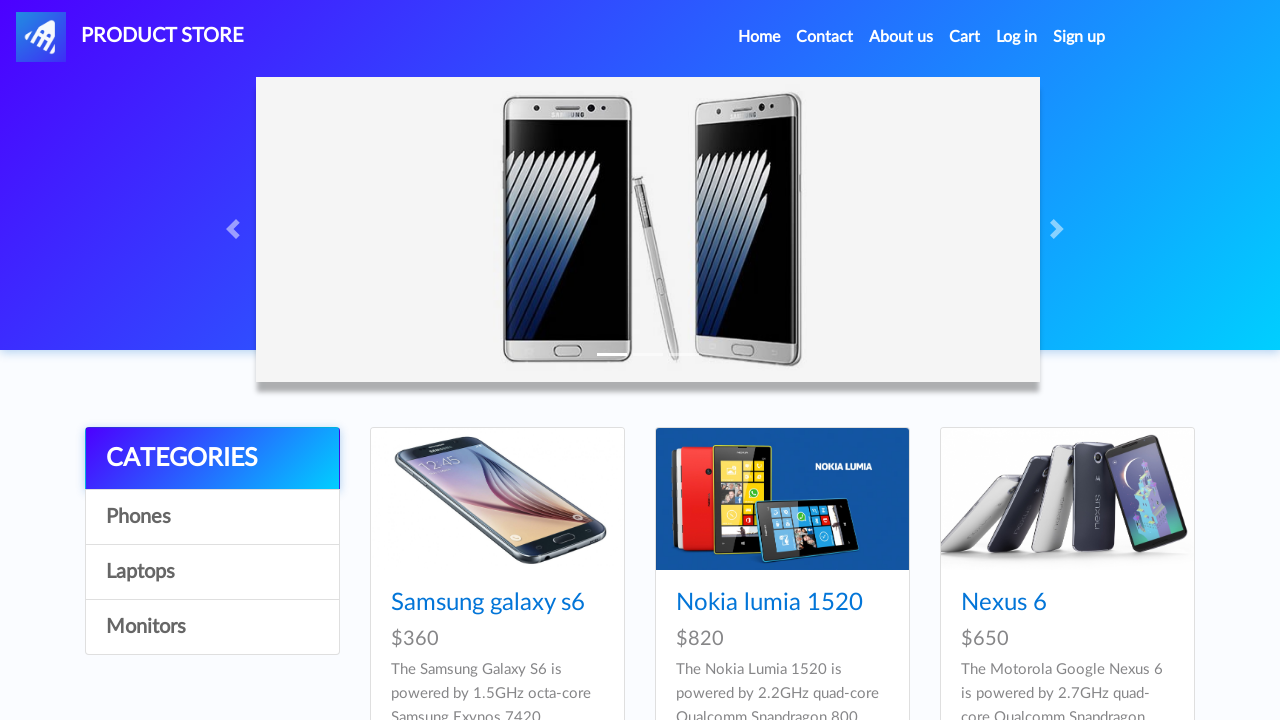

Located product listing elements
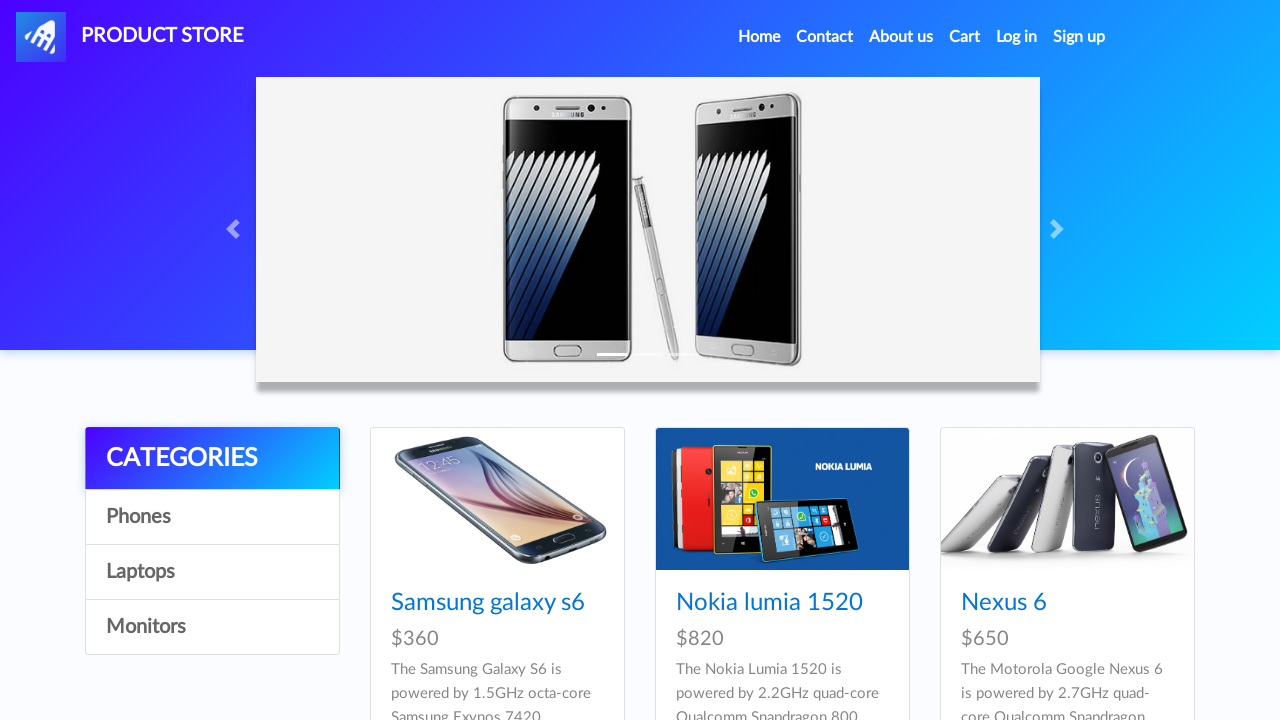

Verified that at least one product is visible on the page
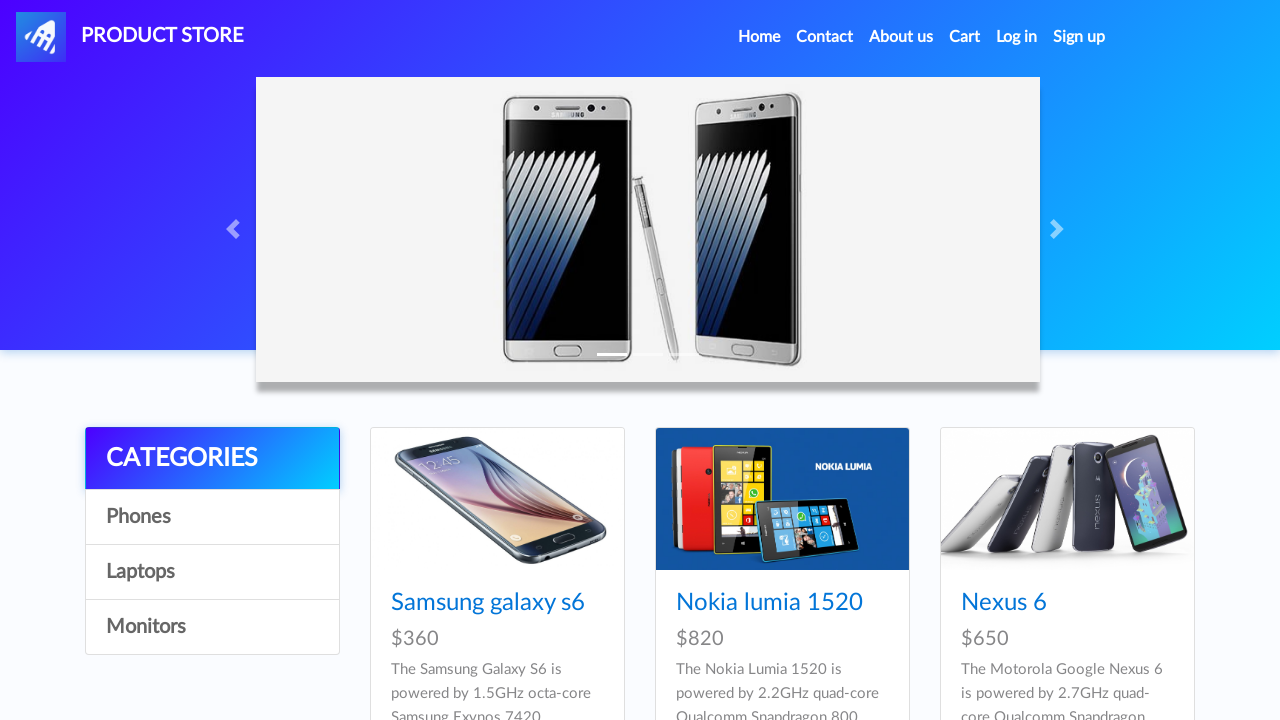

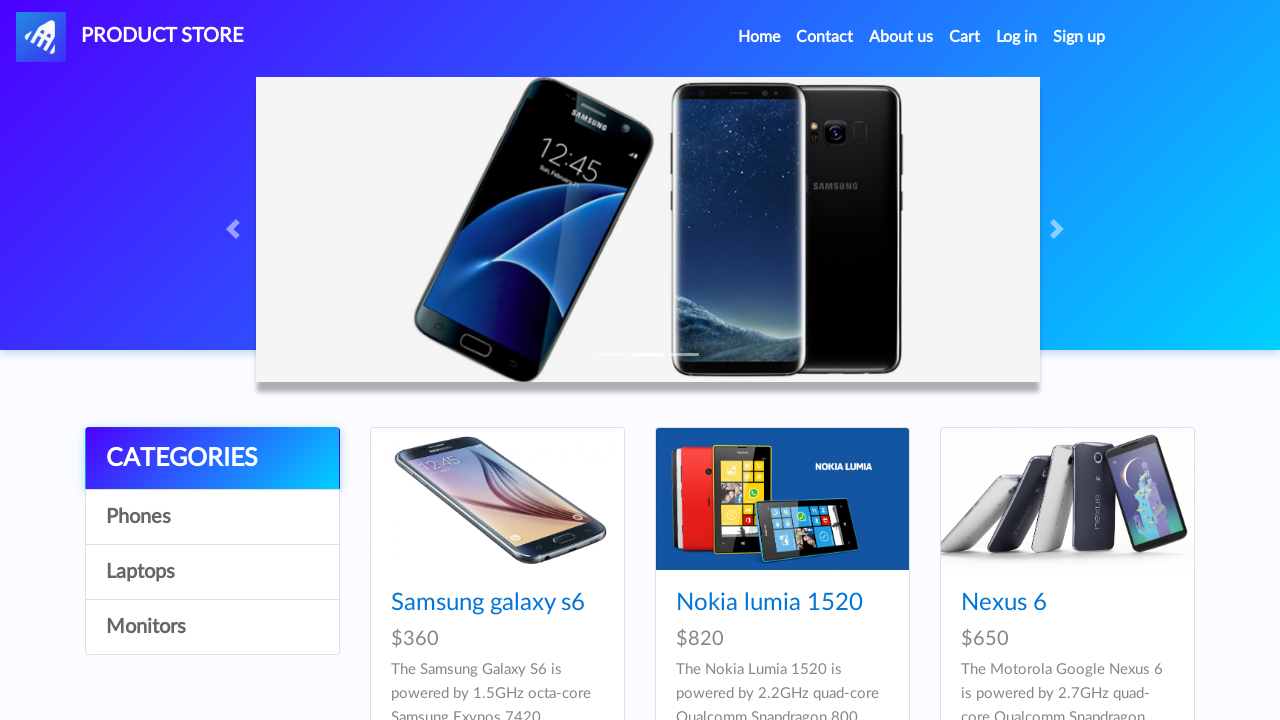